Tests popup functionality by navigating to the Popup page, opening a popup with buttons, waiting for the "Add Hi" button to be clickable, clicking it 3 times, and then closing the popup.

Starting URL: https://angular.aspnetawesome.com/

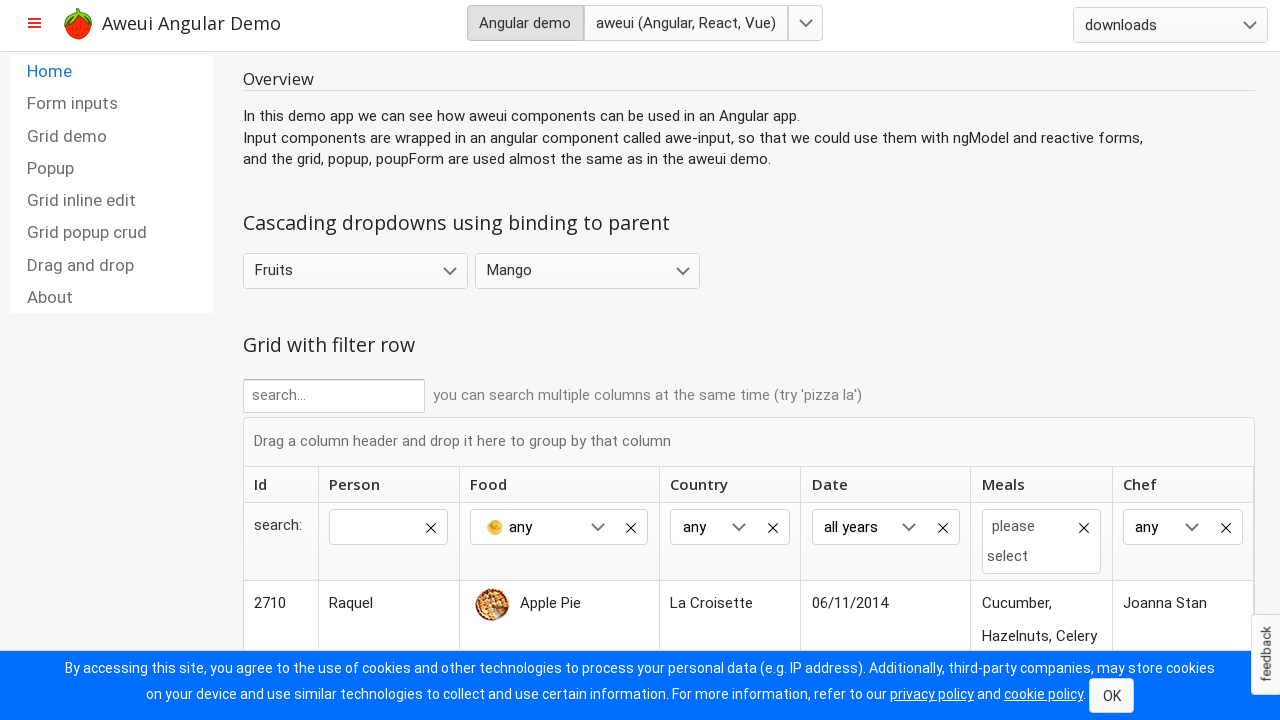

Clicked 'Popup' link to navigate to Popup page at (111, 168) on text=Popup
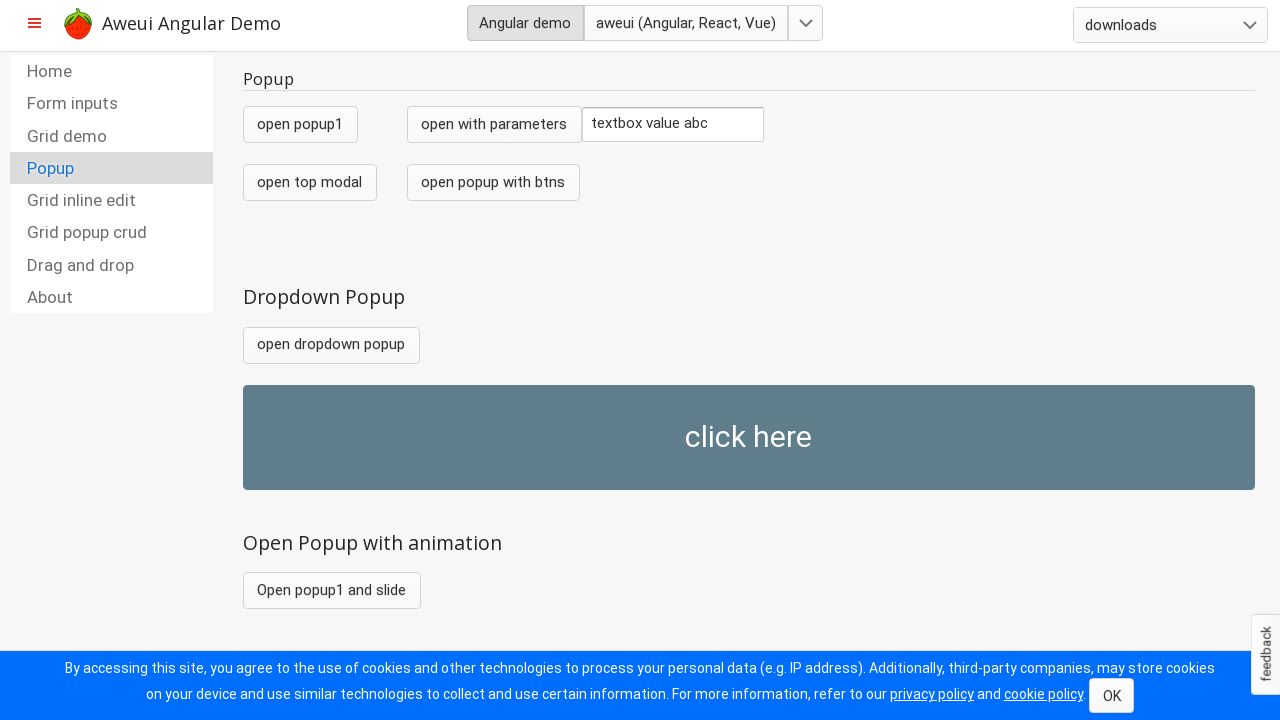

Waited 1 second for page to load
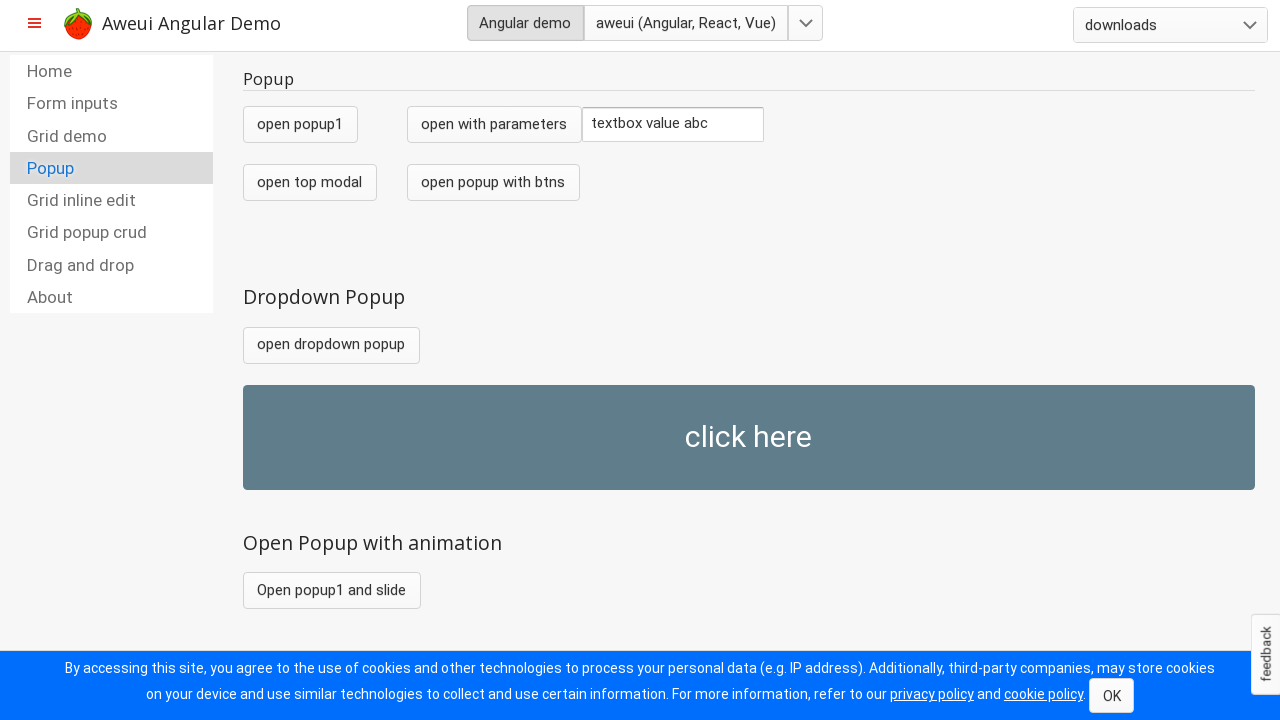

Clicked 'open popup with btns' button at (493, 183) on xpath=//button[text()='open popup with btns']
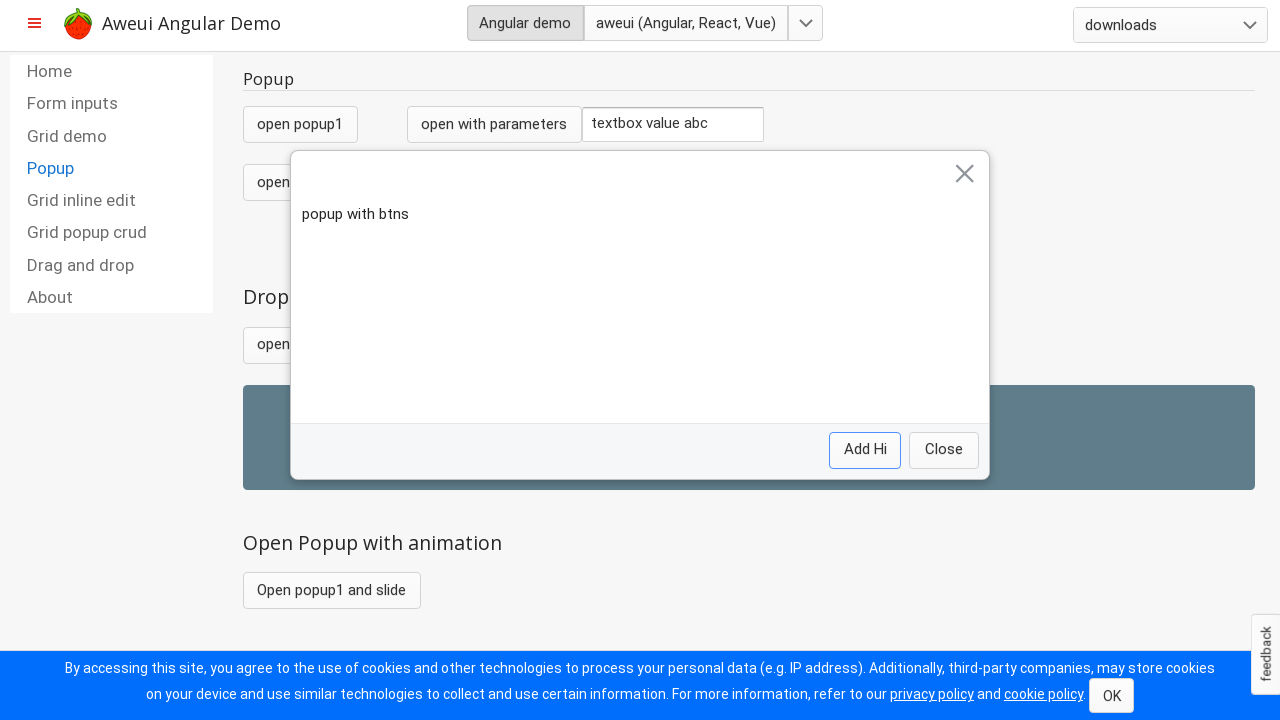

Waited 1 second for popup to open
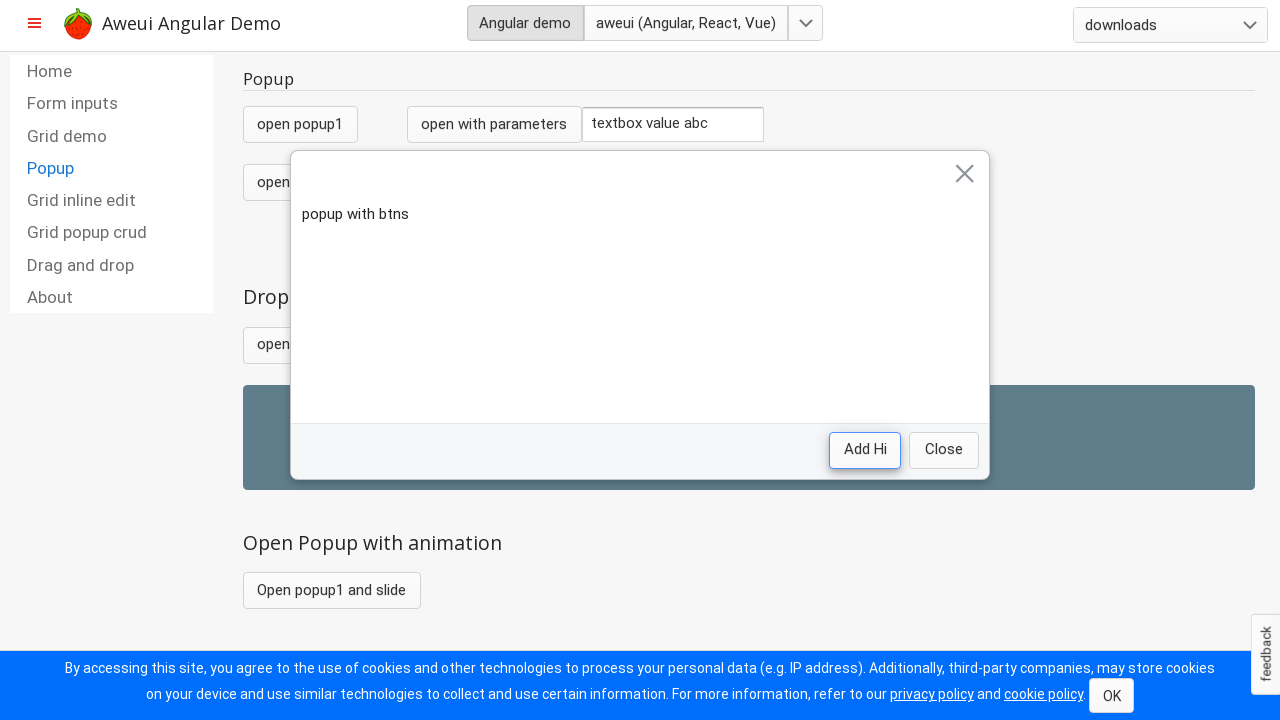

'Add Hi' button became visible and clickable
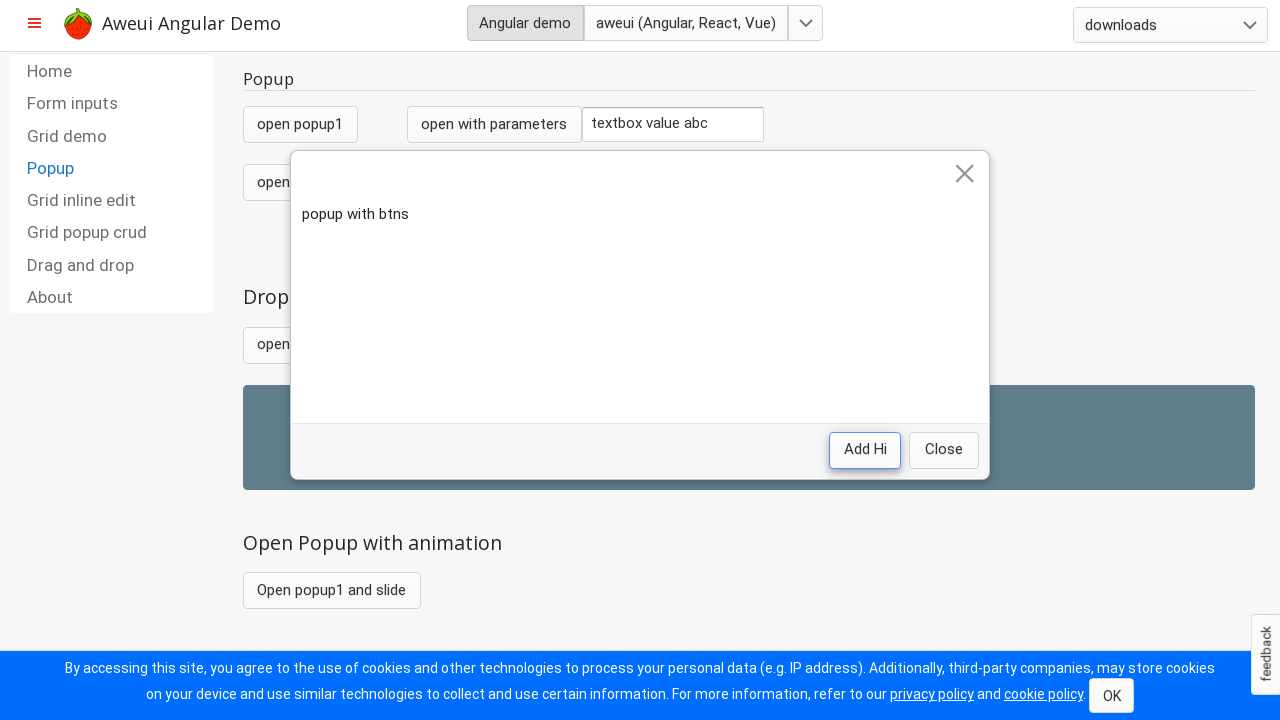

Clicked 'Add Hi' button (click 1 of 3) at (865, 450) on xpath=//button[text()='Add Hi']
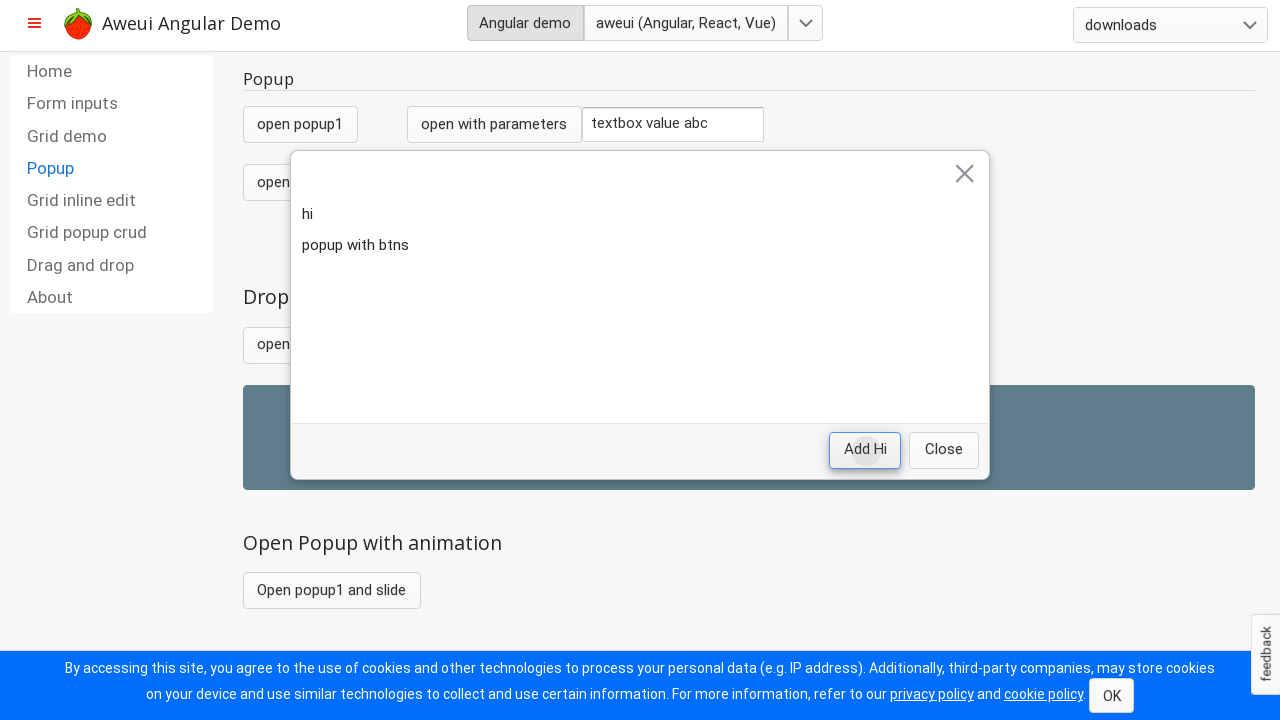

Waited 1 second after clicking 'Add Hi' button
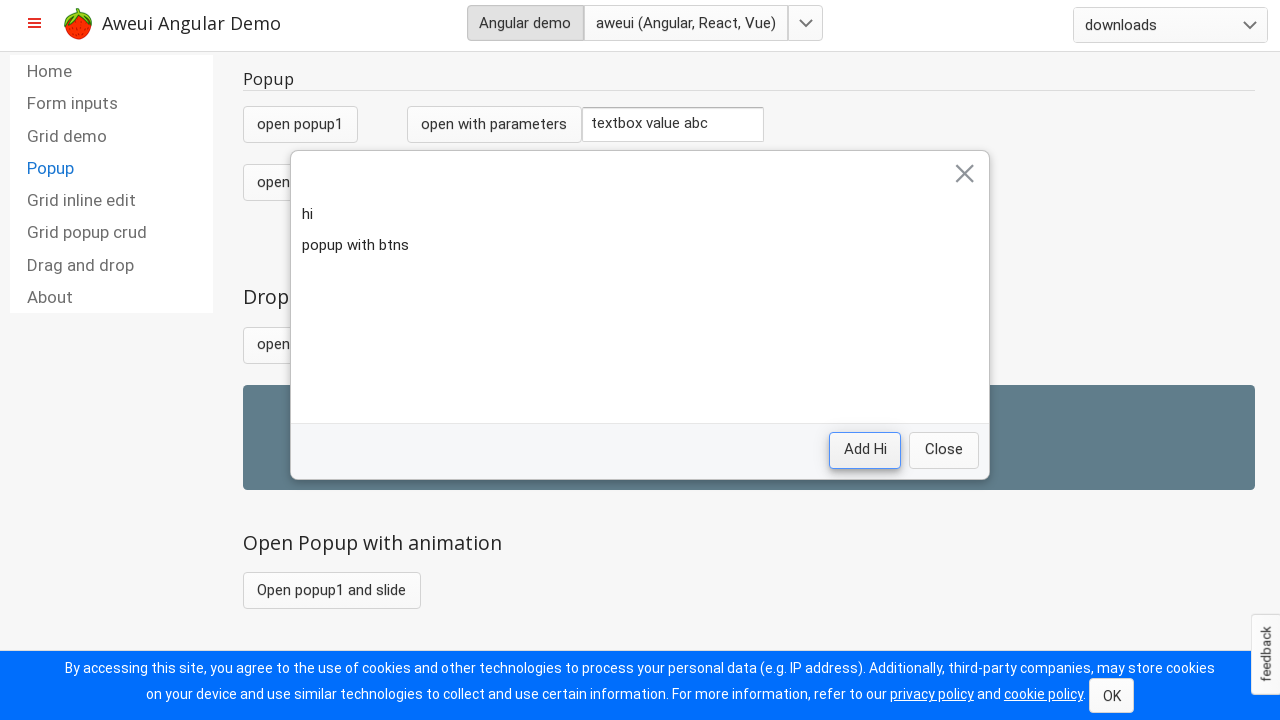

Clicked 'Add Hi' button (click 2 of 3) at (865, 450) on xpath=//button[text()='Add Hi']
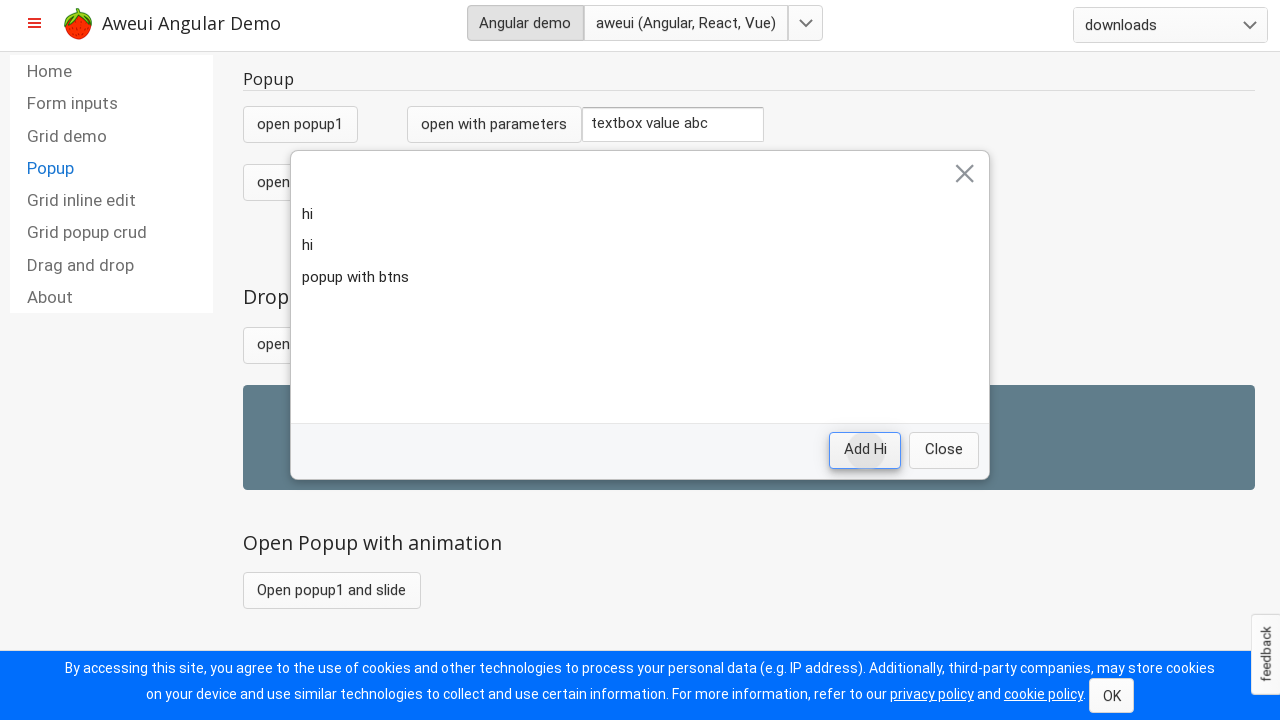

Waited 1 second after clicking 'Add Hi' button
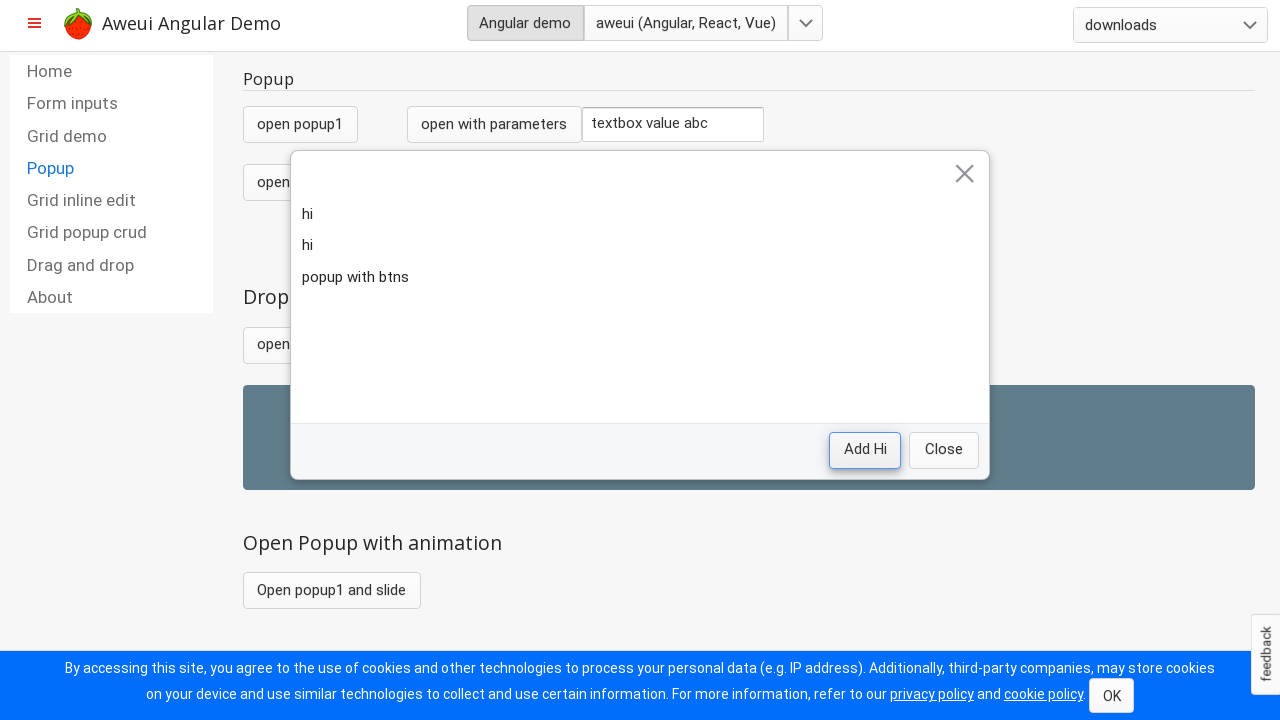

Clicked 'Add Hi' button (click 3 of 3) at (865, 450) on xpath=//button[text()='Add Hi']
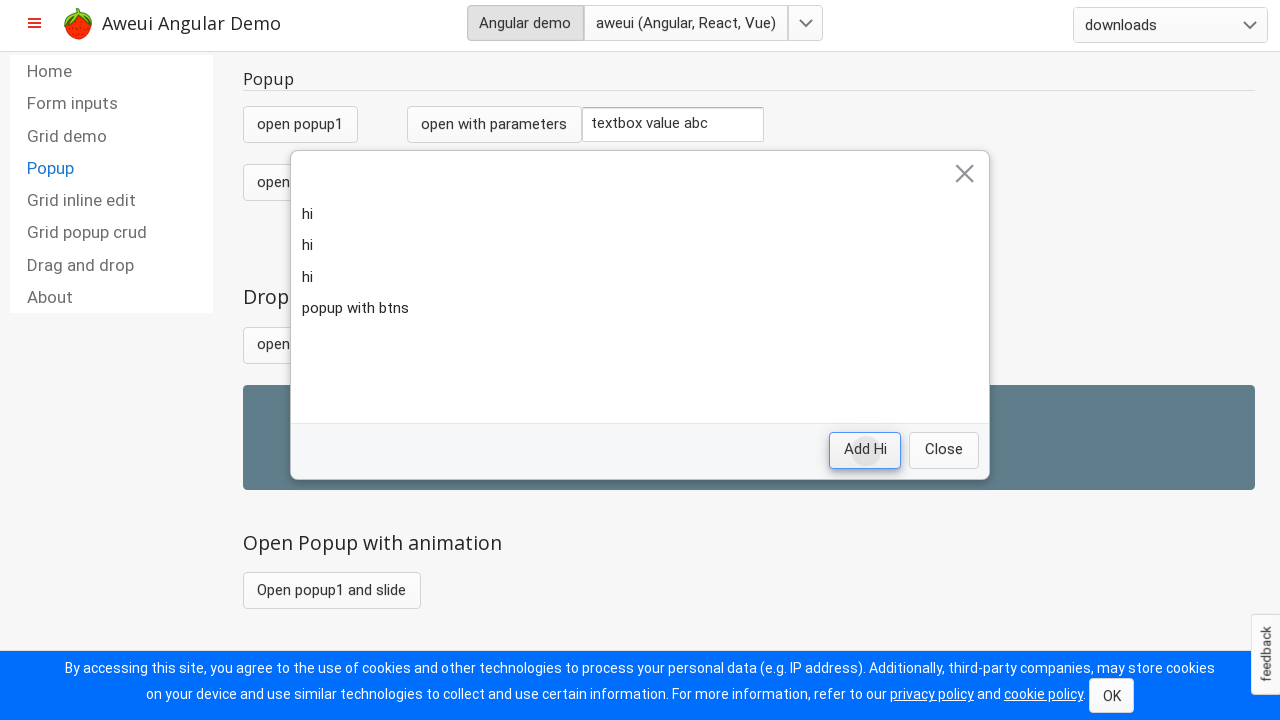

Waited 1 second after clicking 'Add Hi' button
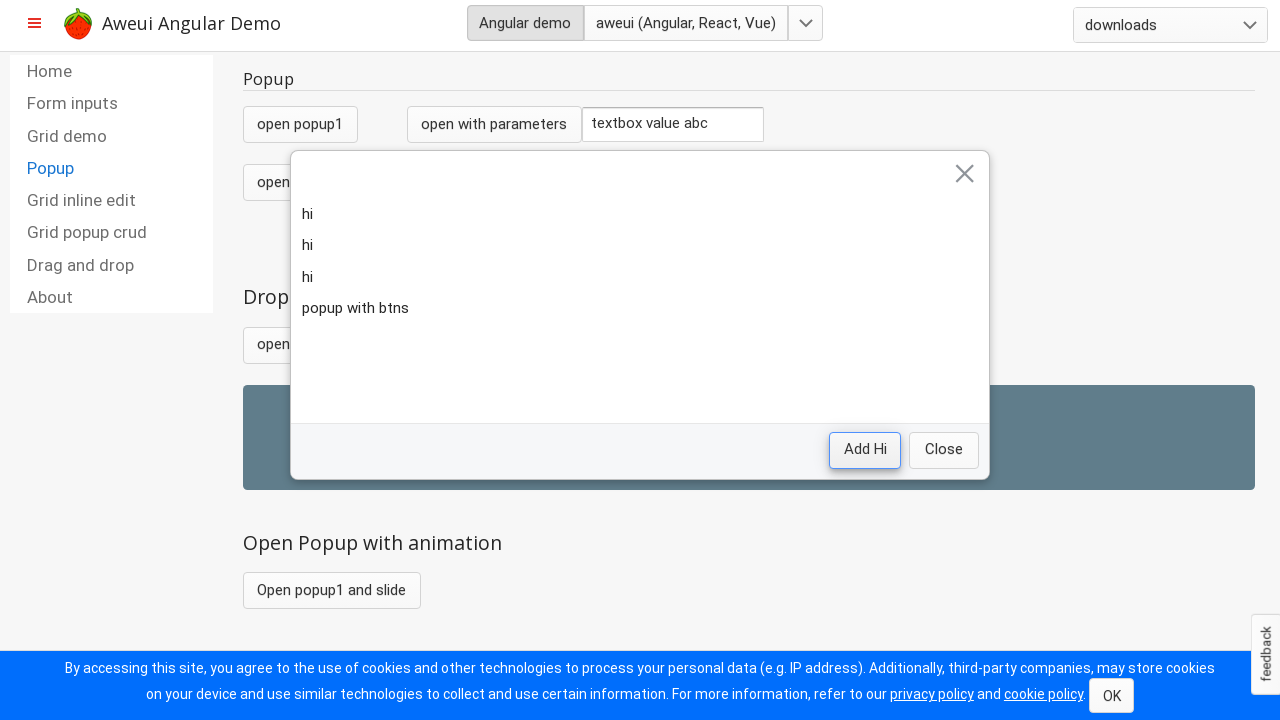

Clicked 'Close' button to close the popup at (944, 450) on xpath=//button[text()='Close']
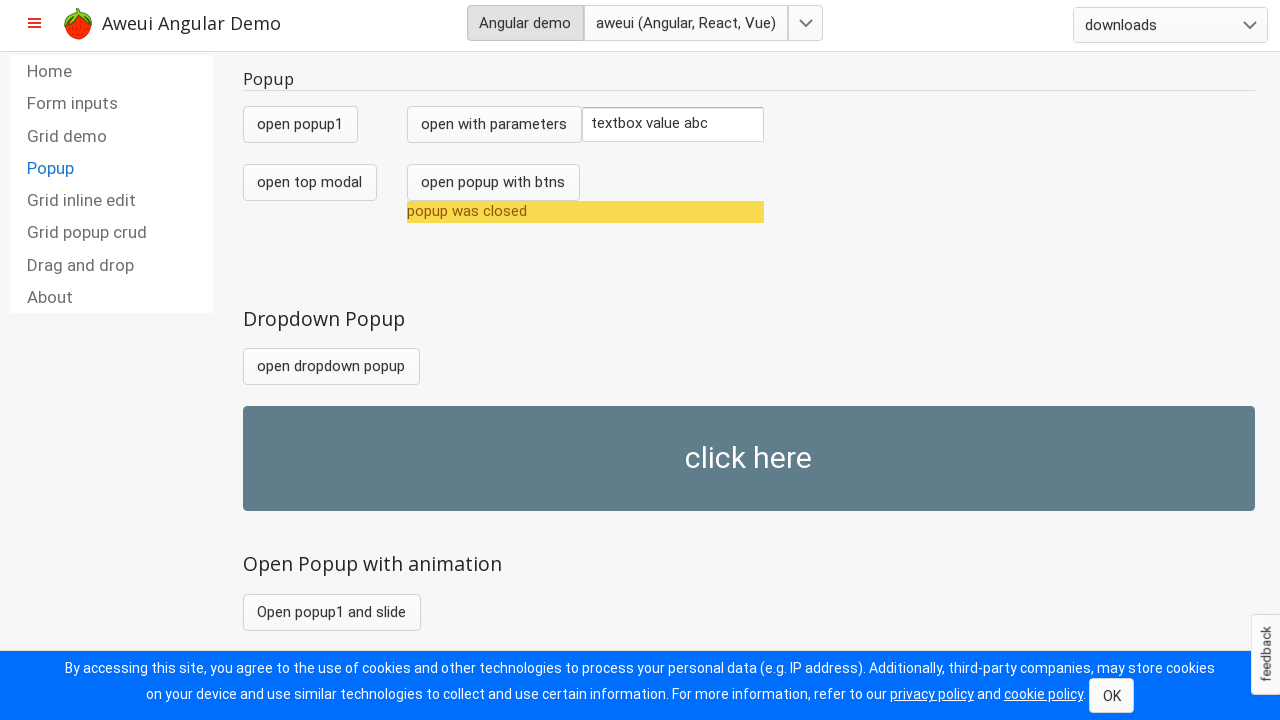

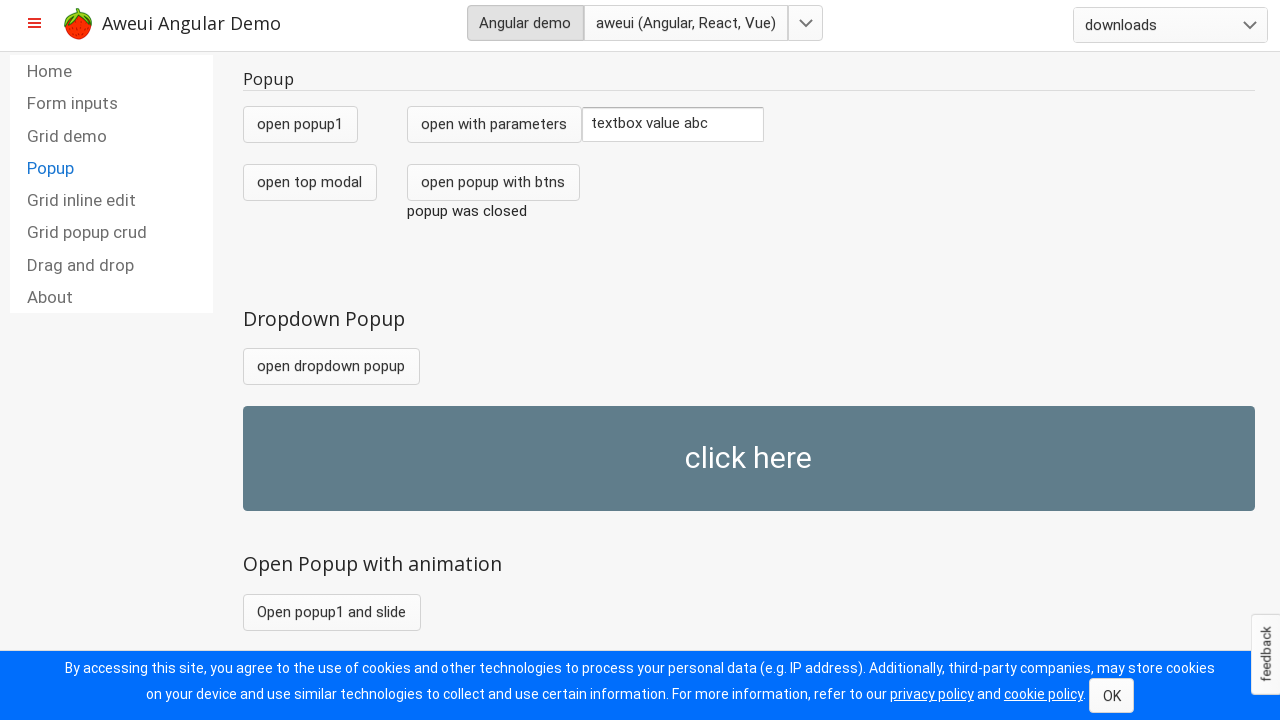